Tests that typing a todo item and pressing Enter adds it to the list

Starting URL: http://backbonejs.org/examples/todos/

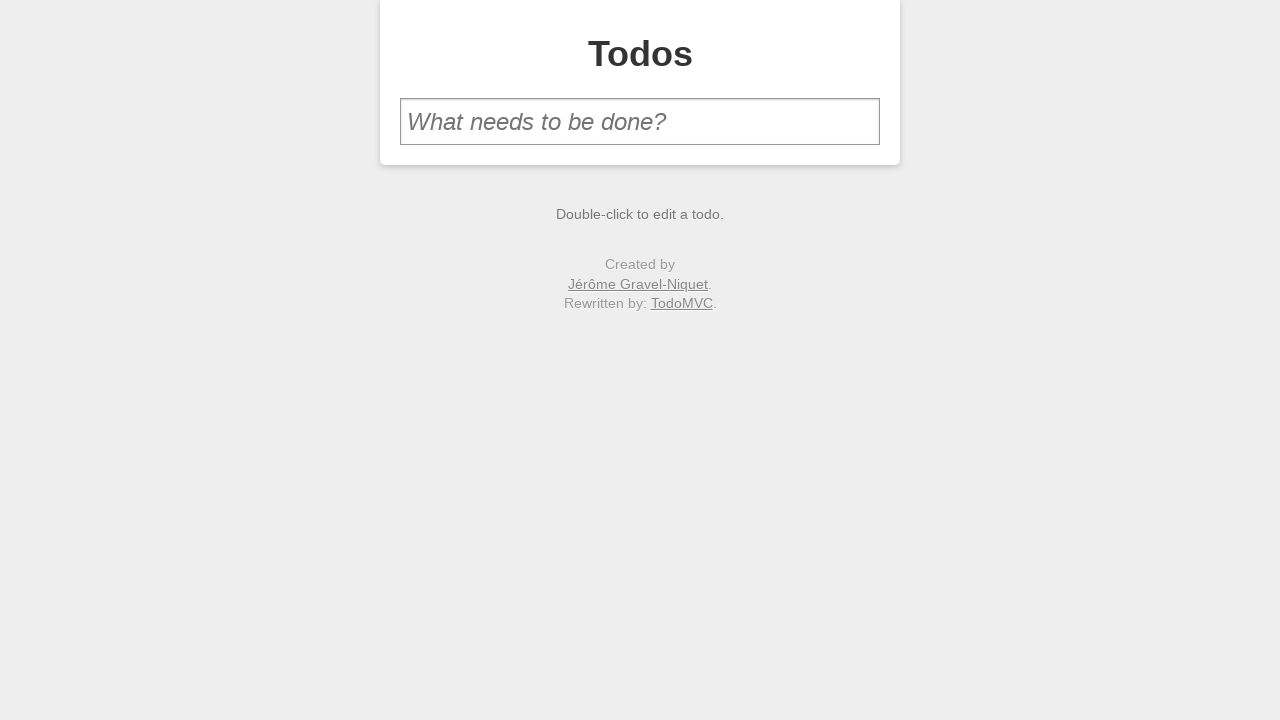

Filled new todo input field with 'parallelize phpunit tests' on #new-todo
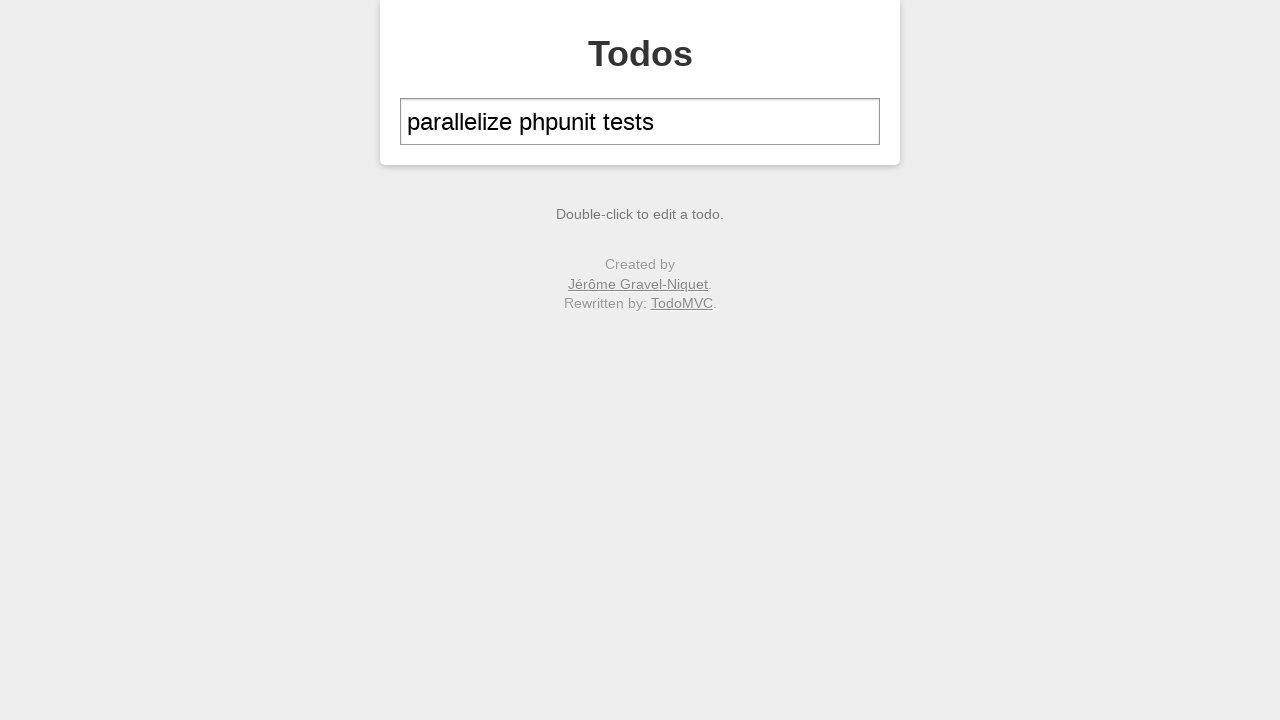

Pressed Enter to submit the todo item on #new-todo
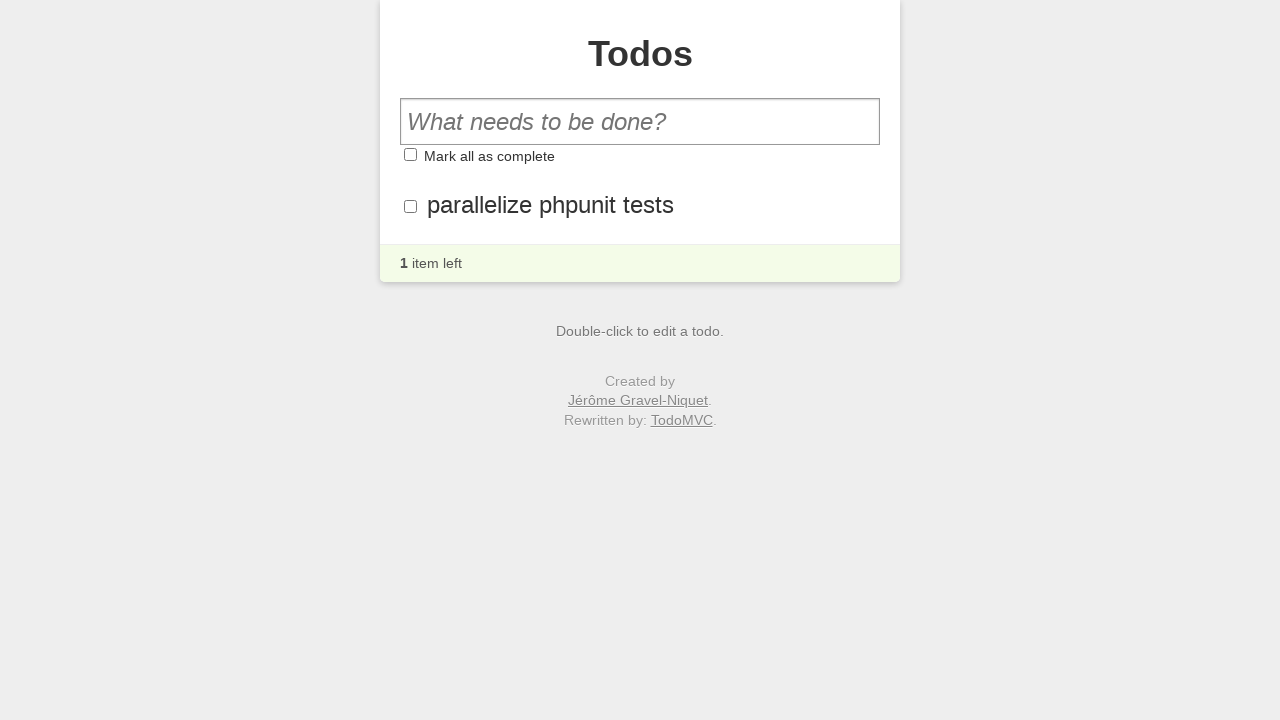

Waited for todo item to appear in the list
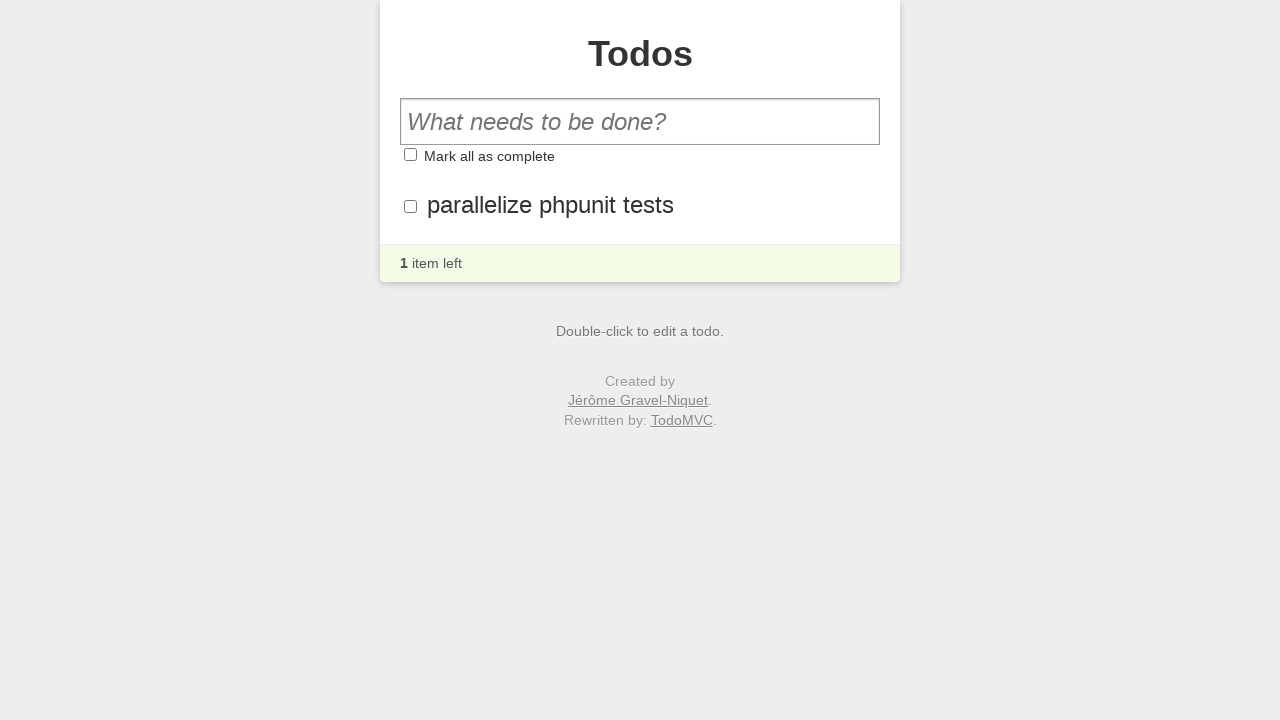

Located all todo items in the list
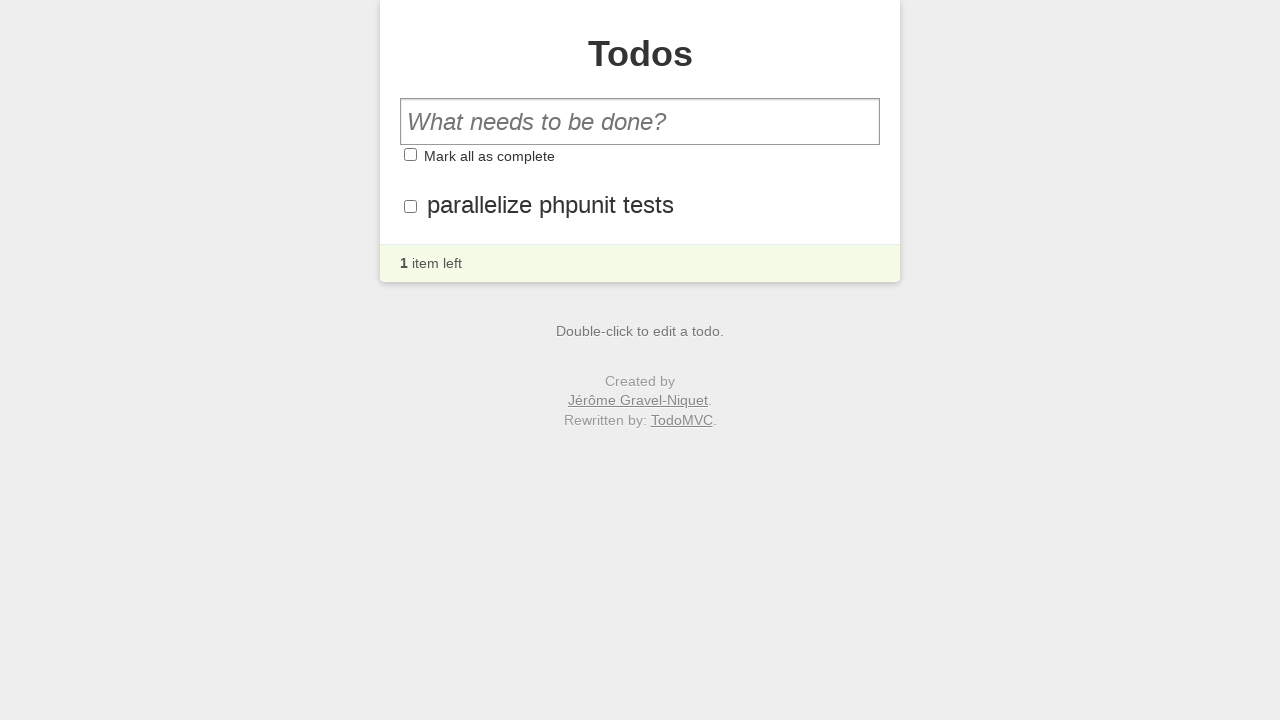

Verified that exactly 1 todo item was added to the list
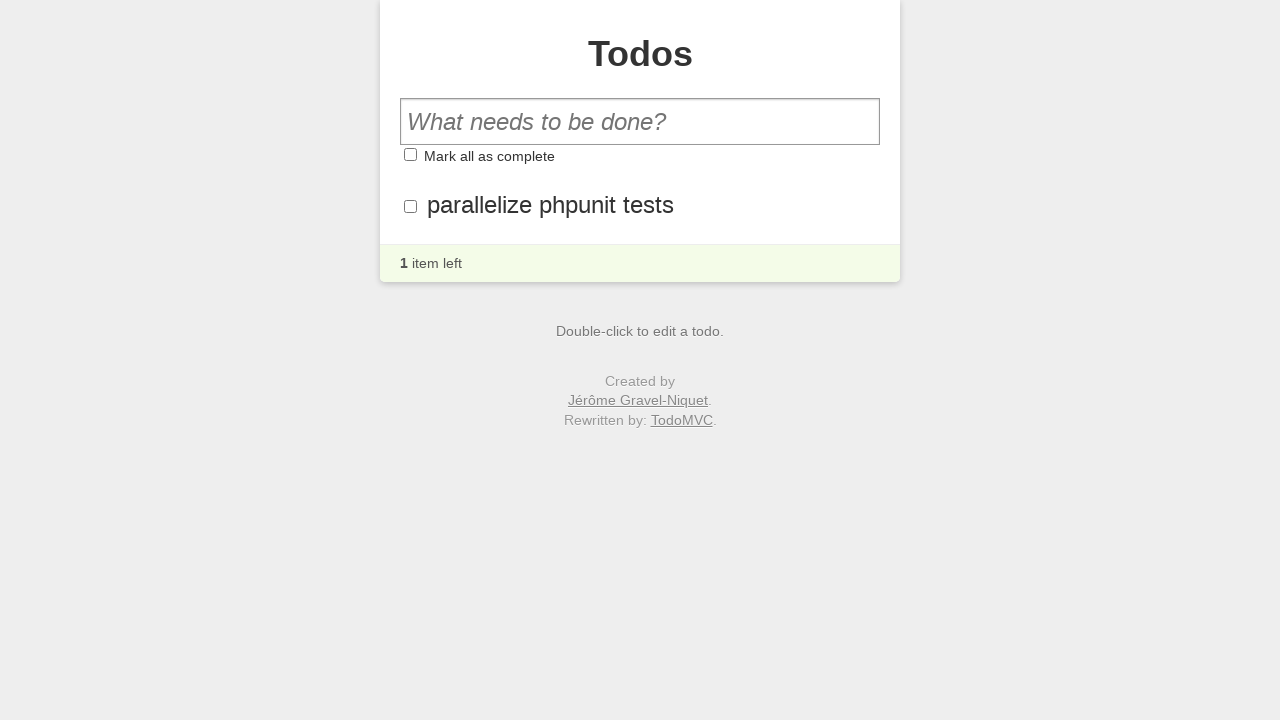

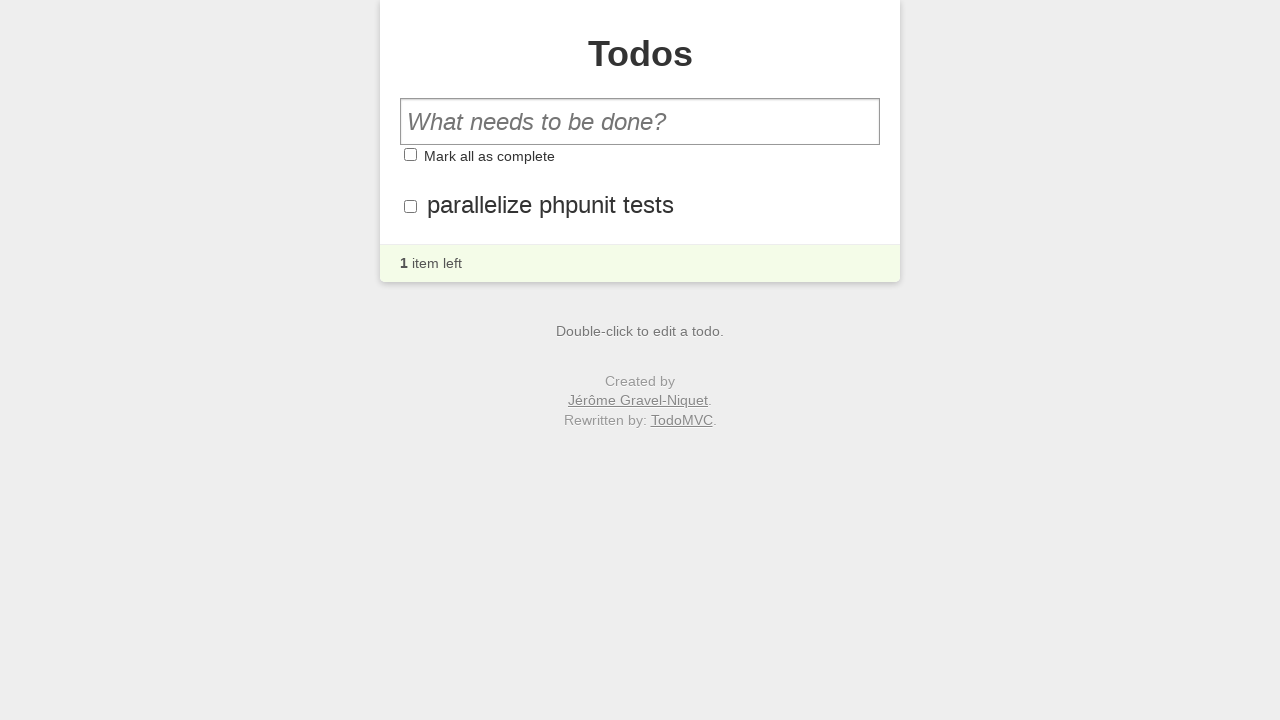